Clicks first dark color item, verifies first selection item gets colored and cross icon appears

Starting URL: https://4knort.github.io/colorizr

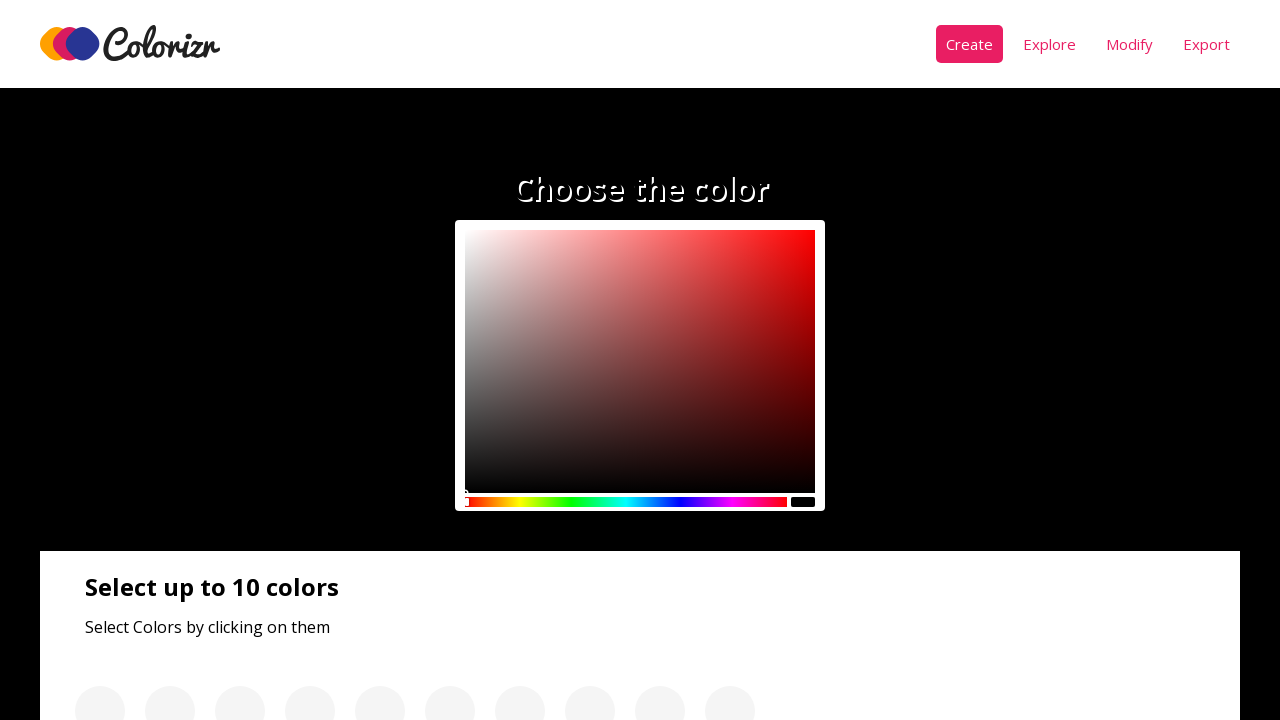

Clicked first element in dark colors panel at (132, 360) on div:nth-child(3) > .panel__colors > div >> nth=0
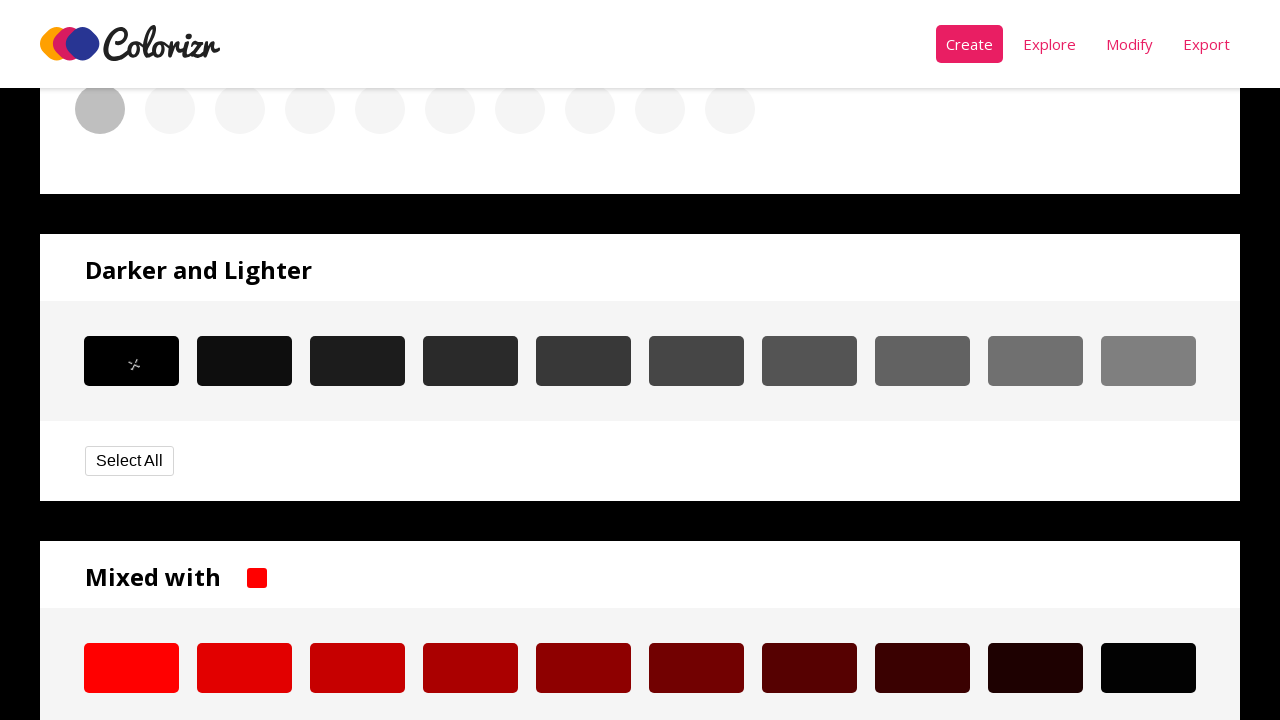

Waited 1 second for UI update
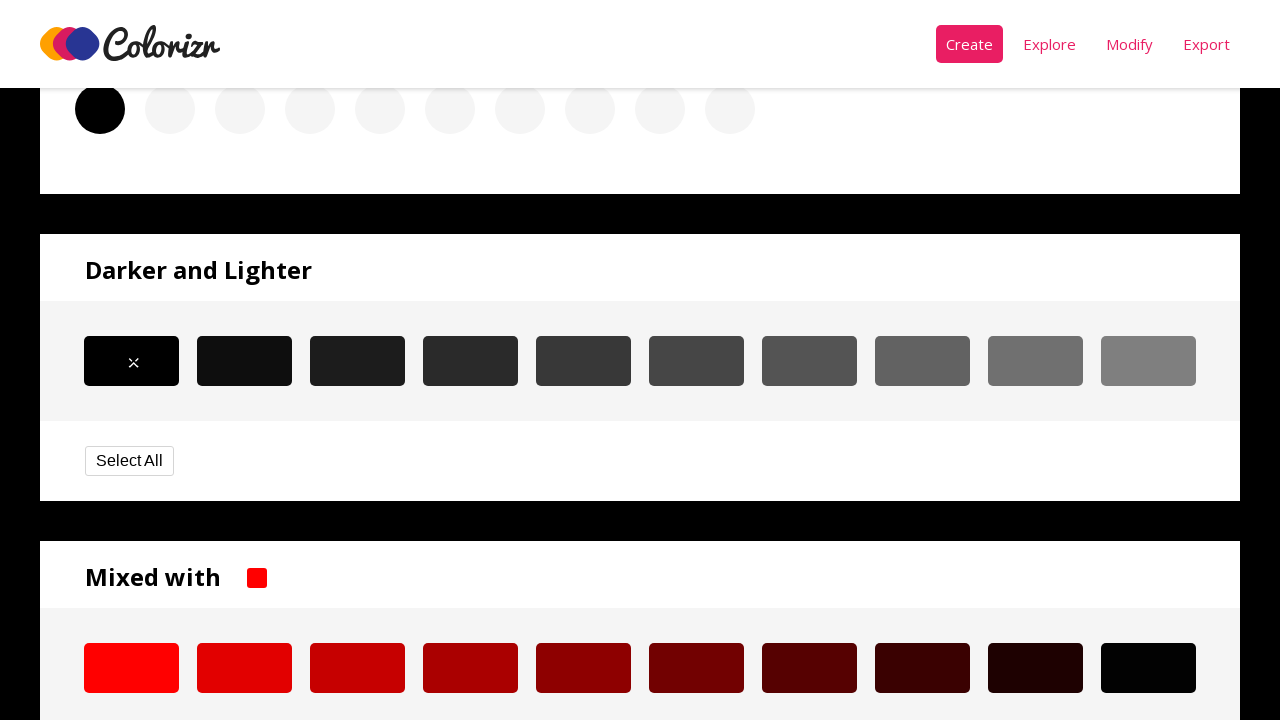

Located first selection item element
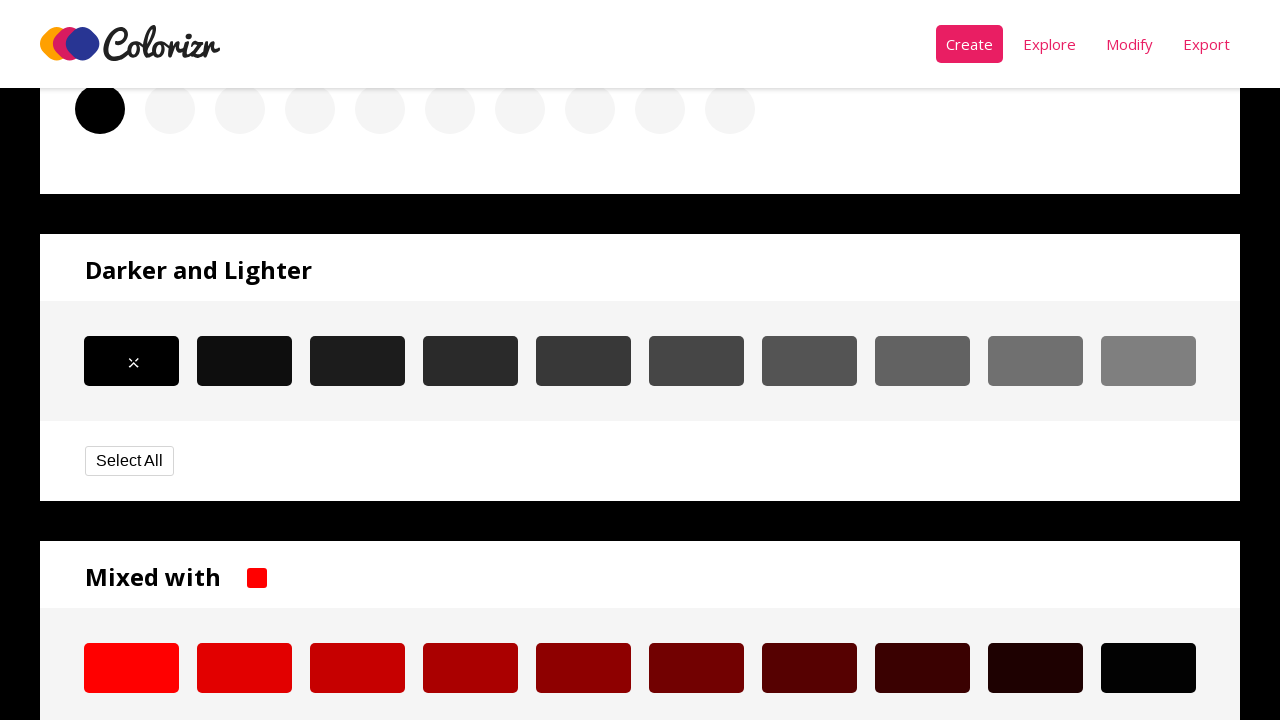

Located first dark color item element
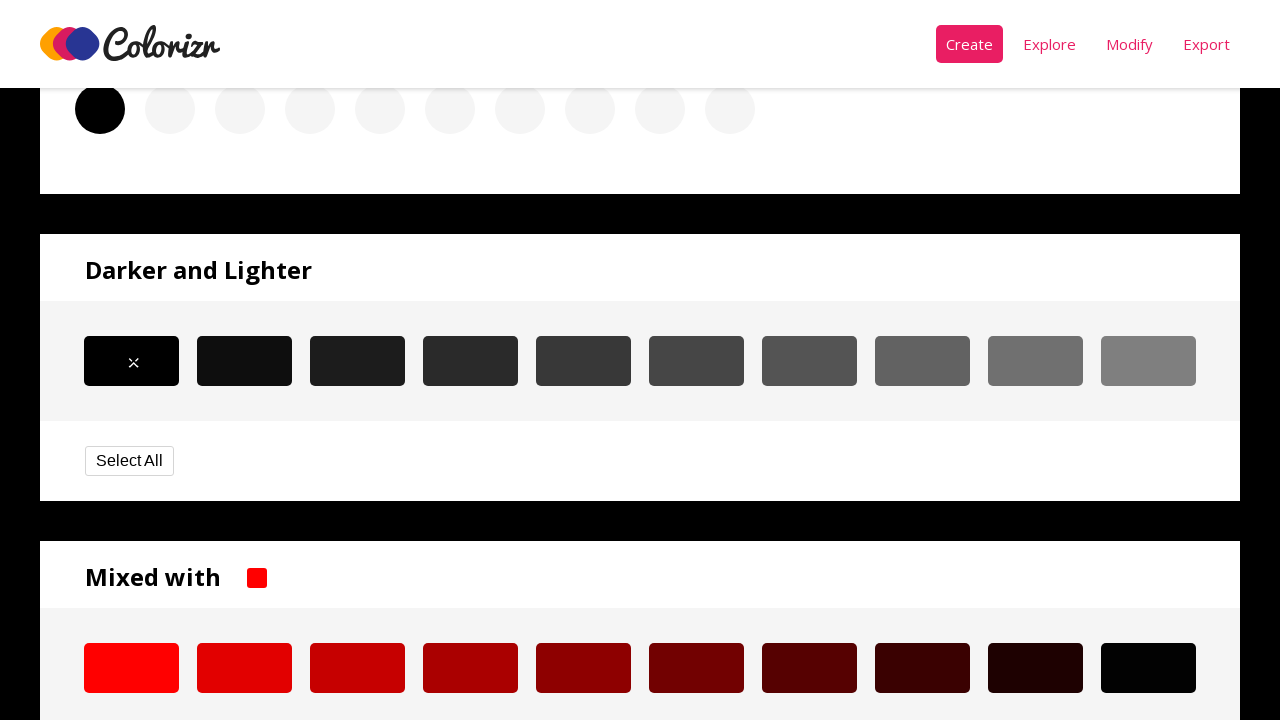

Retrieved background color of selection item
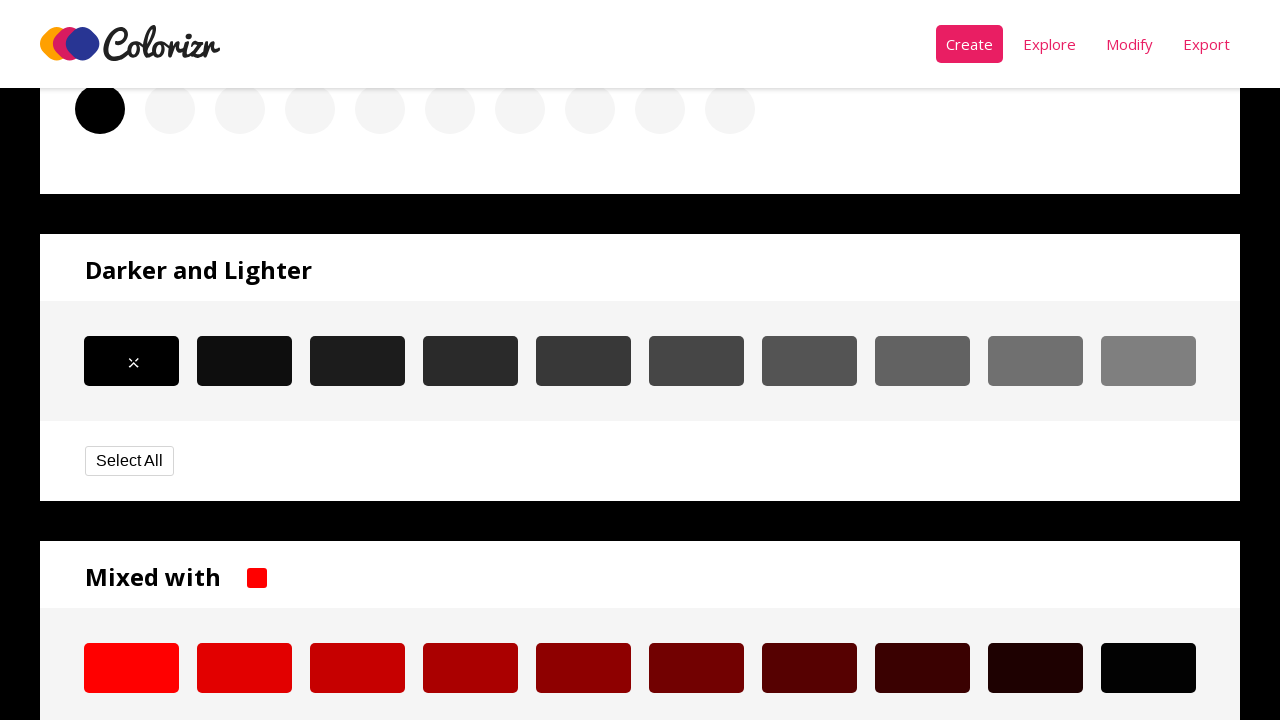

Retrieved background color of dark color item
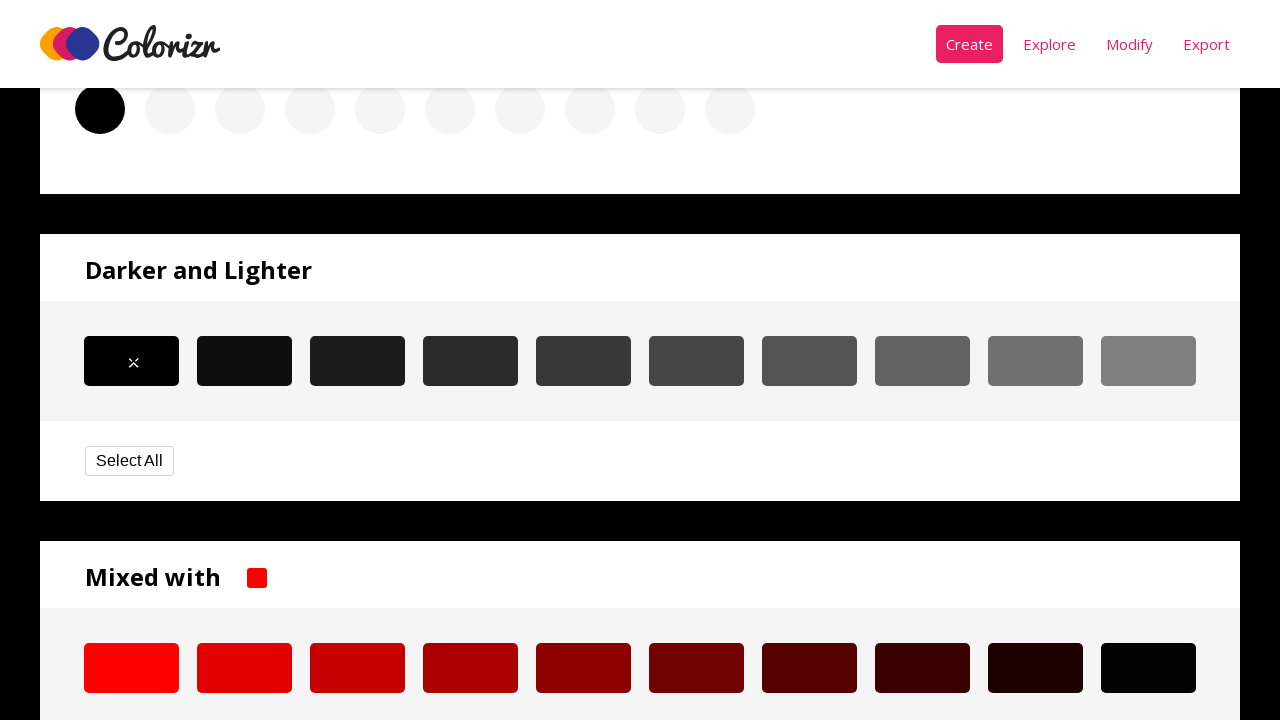

Verified selection item color matches dark color item
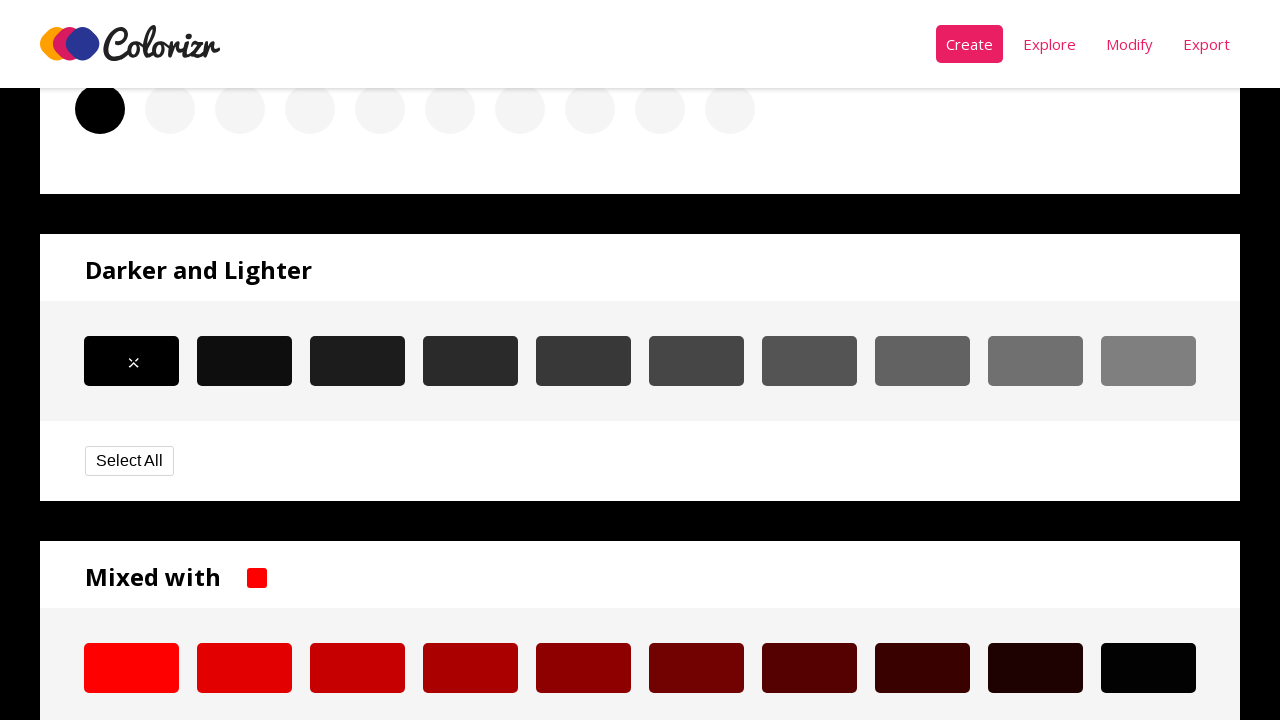

Located cross icon element
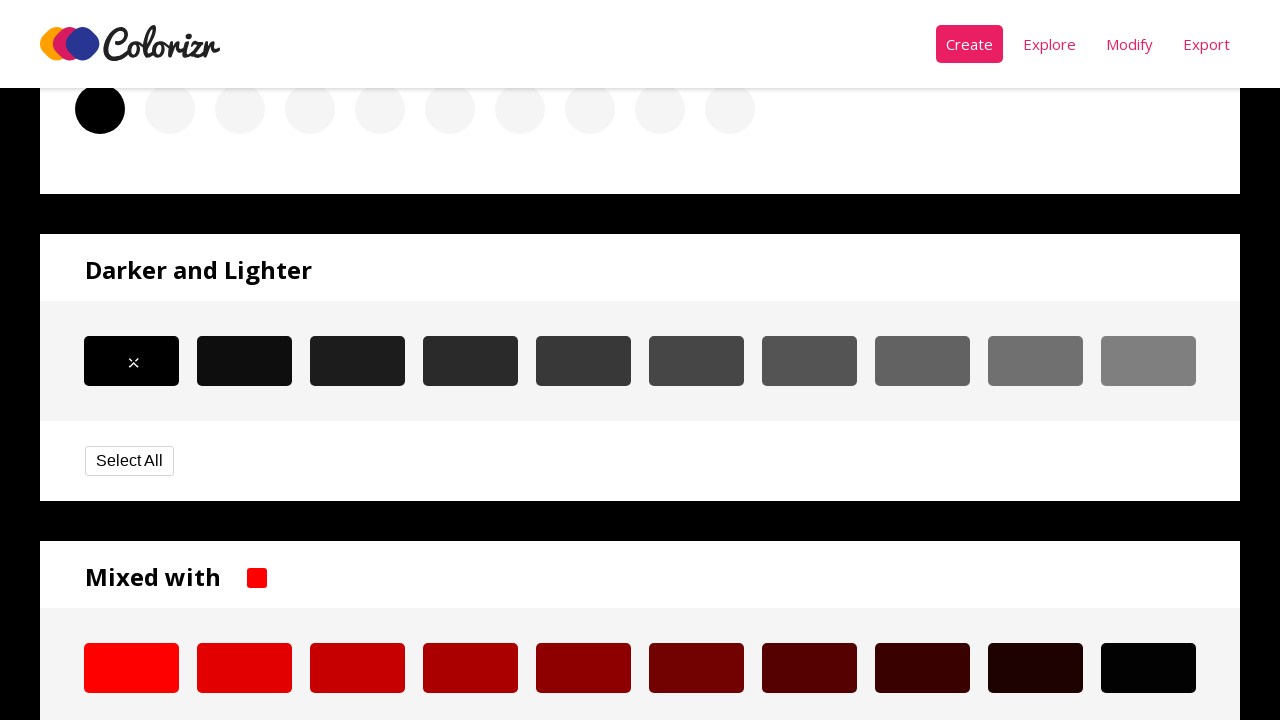

Retrieved display style of cross icon
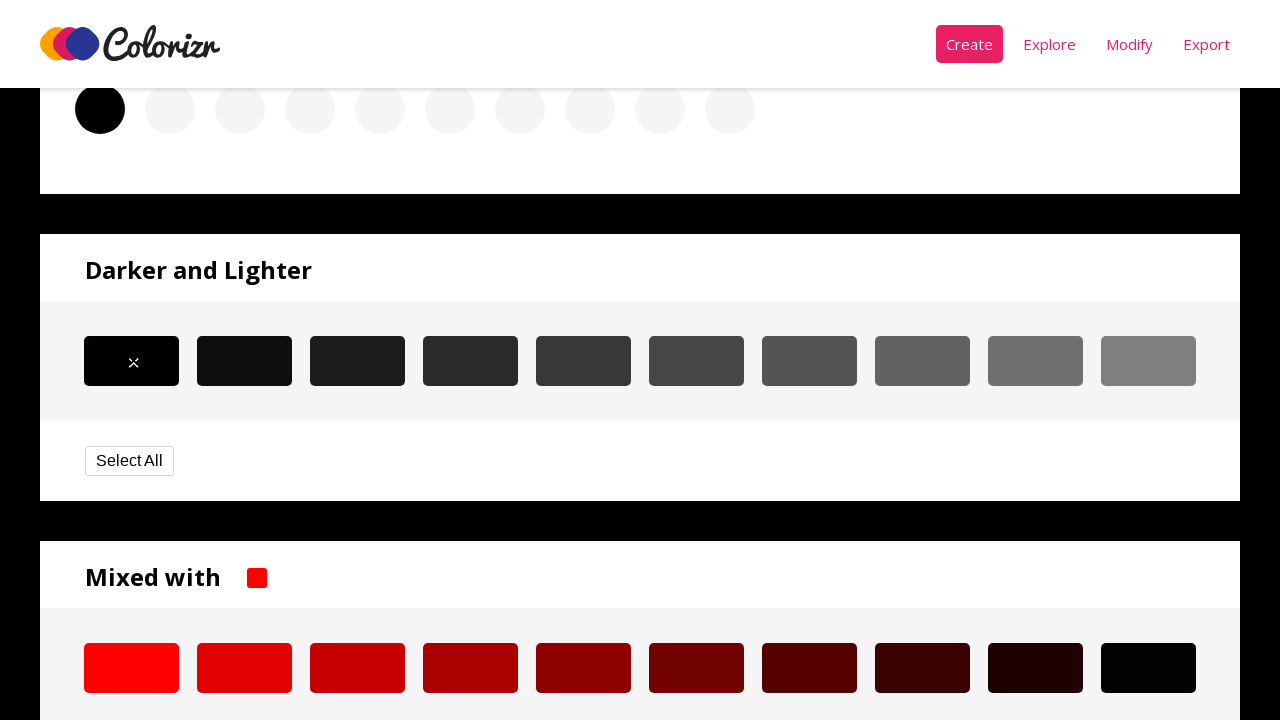

Verified cross icon is visible (display: block)
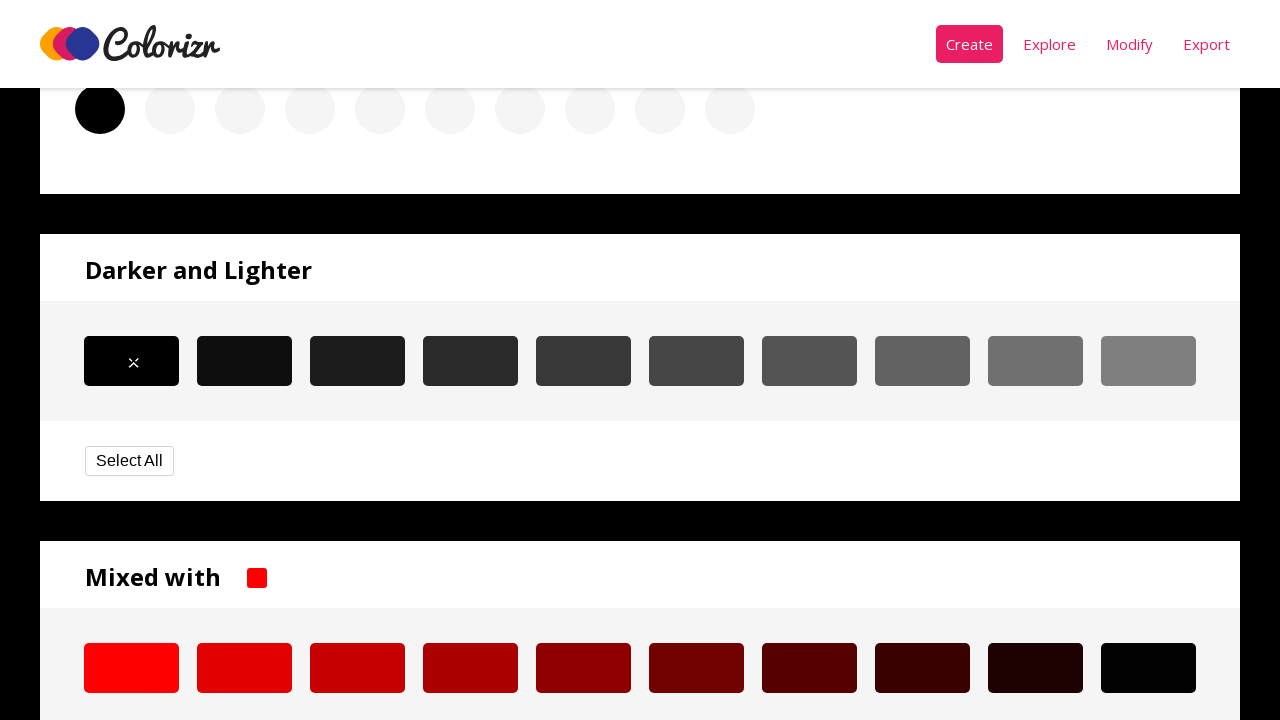

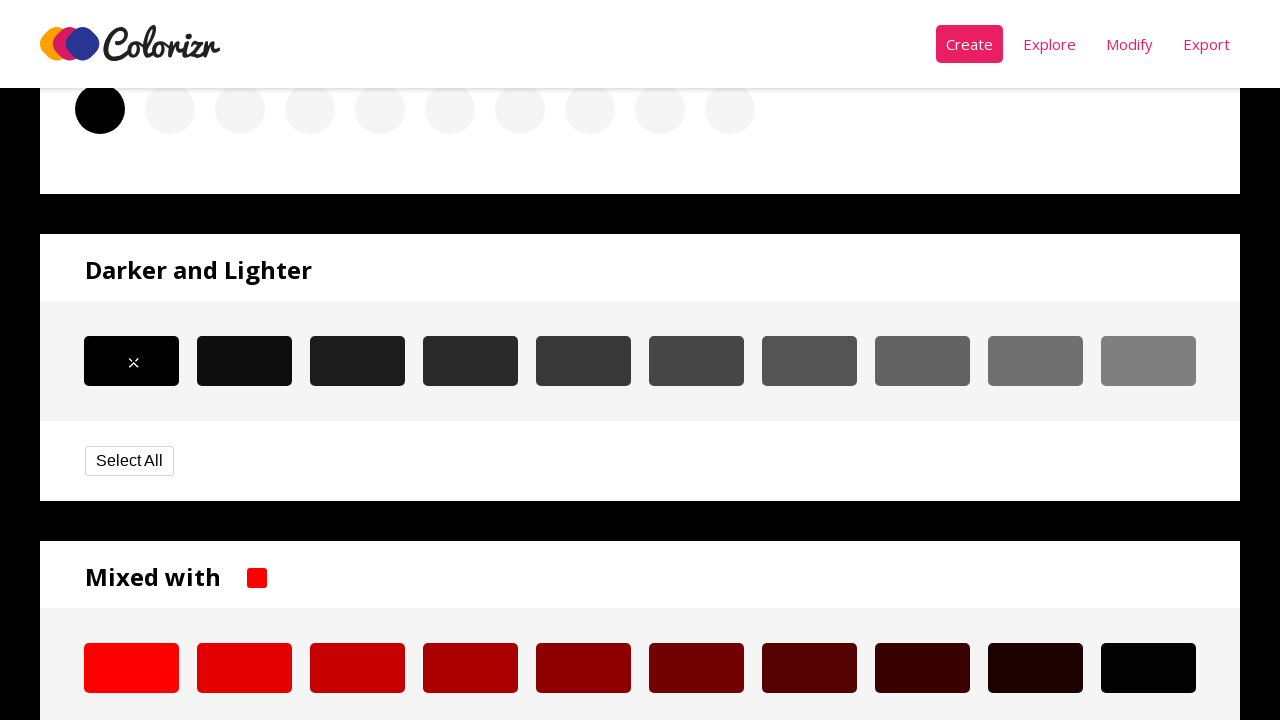